Tests the passenger count dropdown functionality by opening the dropdown, clicking to increment adult passengers 4 times, closing the dropdown, and verifying the count displays "5 Adult".

Starting URL: https://rahulshettyacademy.com/dropdownsPractise/

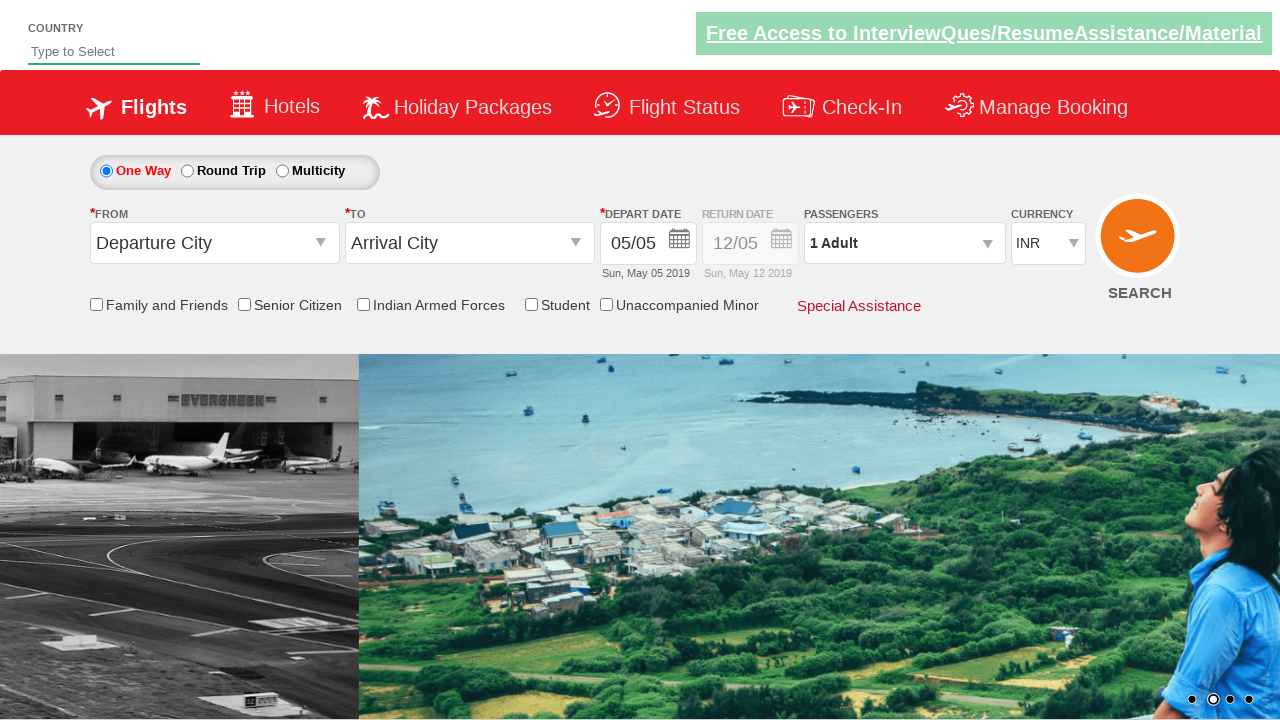

Clicked passenger info dropdown to open it at (904, 243) on #divpaxinfo
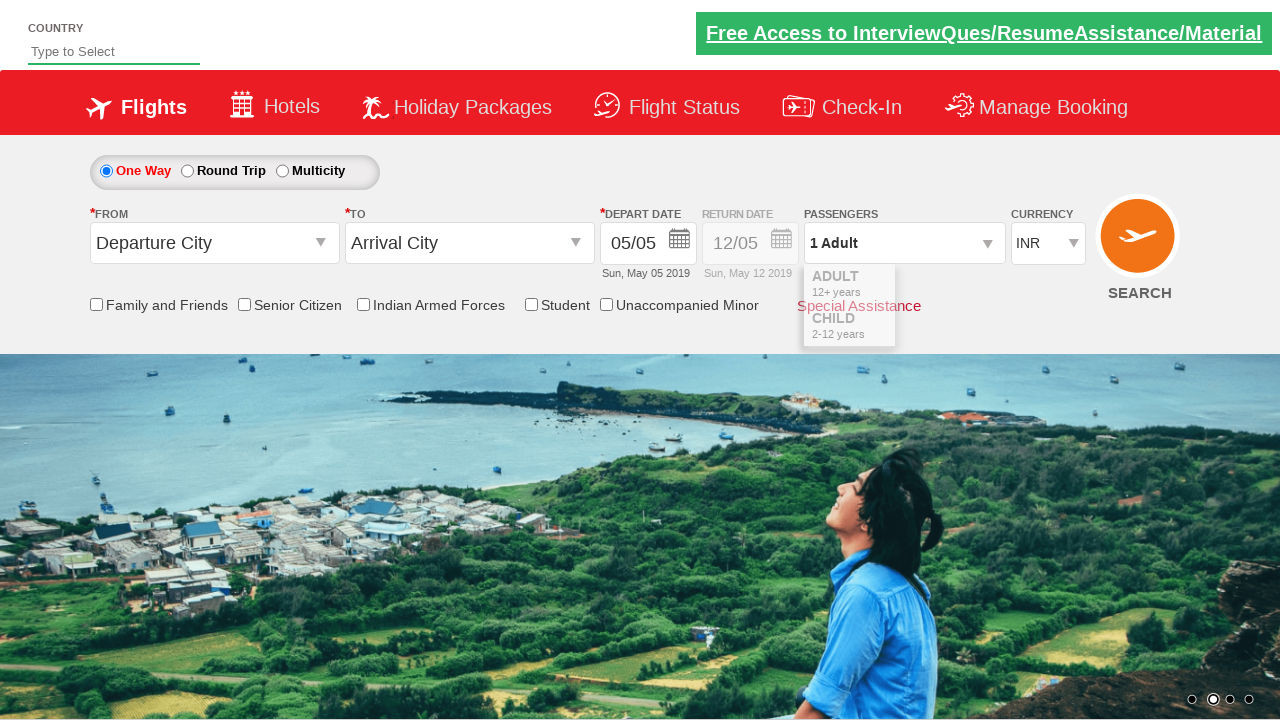

Waited 1 second for dropdown to be visible
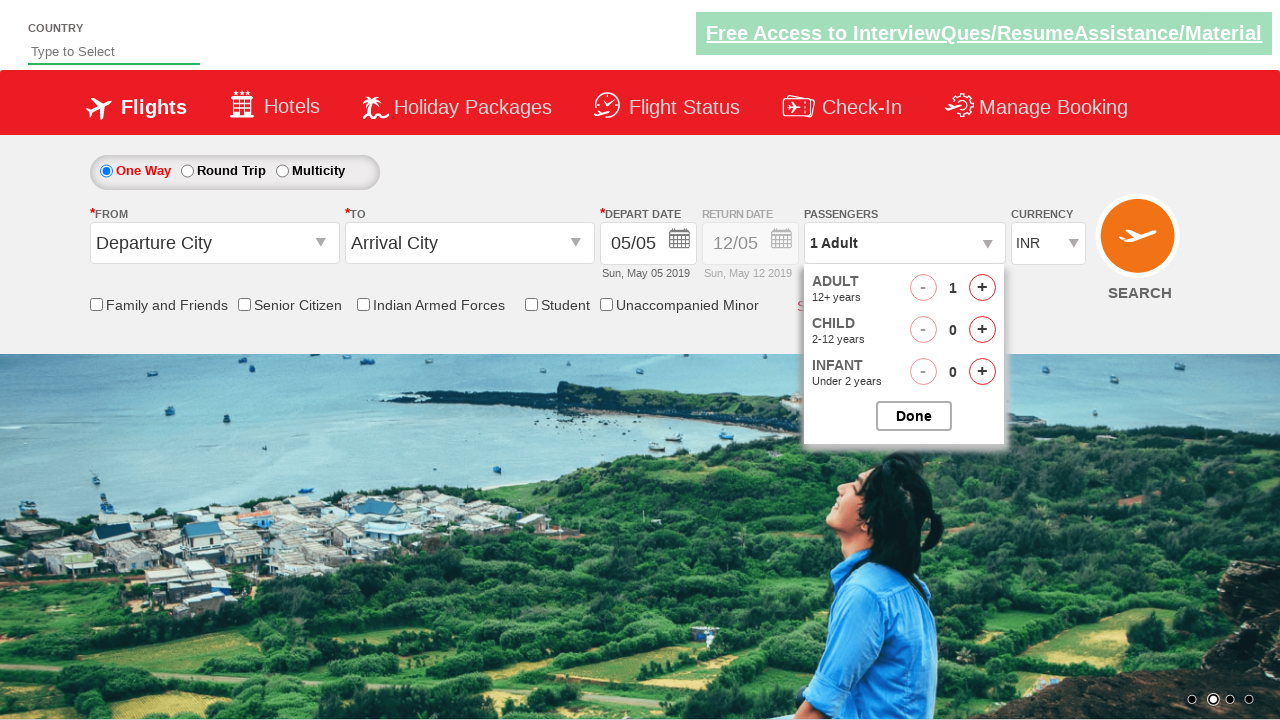

Clicked increment adult button (iteration 1/4) at (982, 288) on #hrefIncAdt
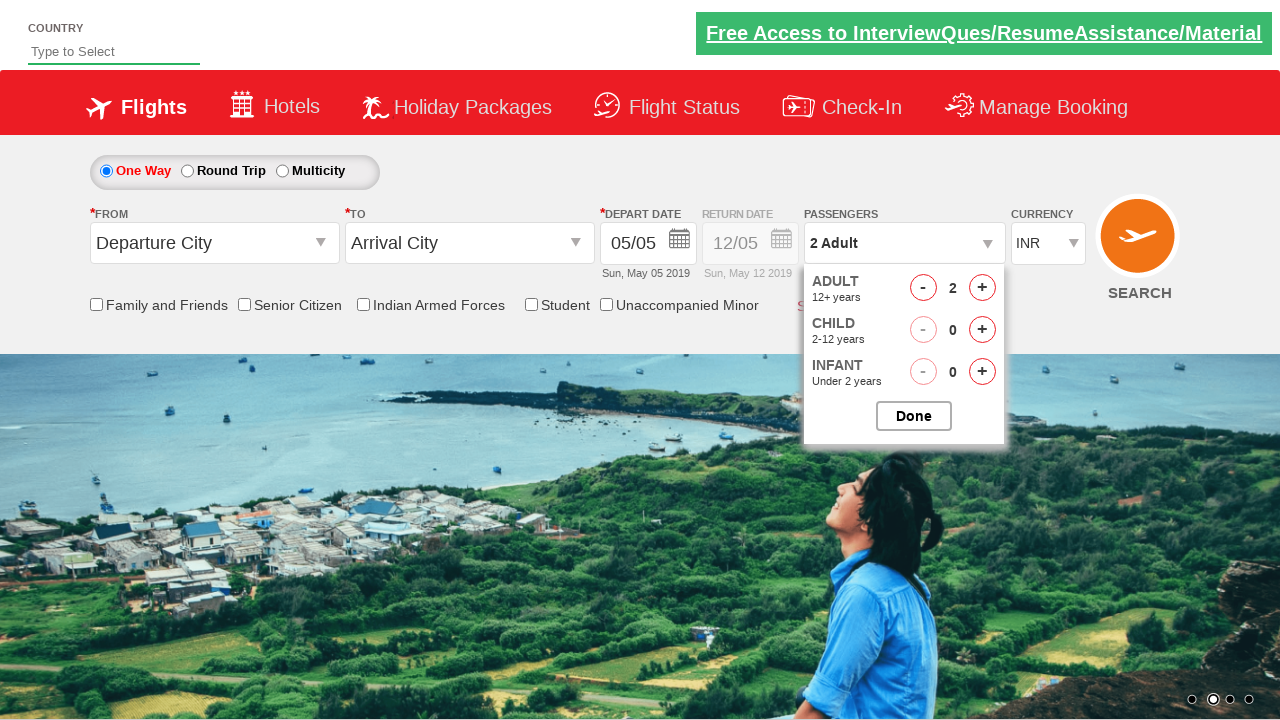

Clicked increment adult button (iteration 2/4) at (982, 288) on #hrefIncAdt
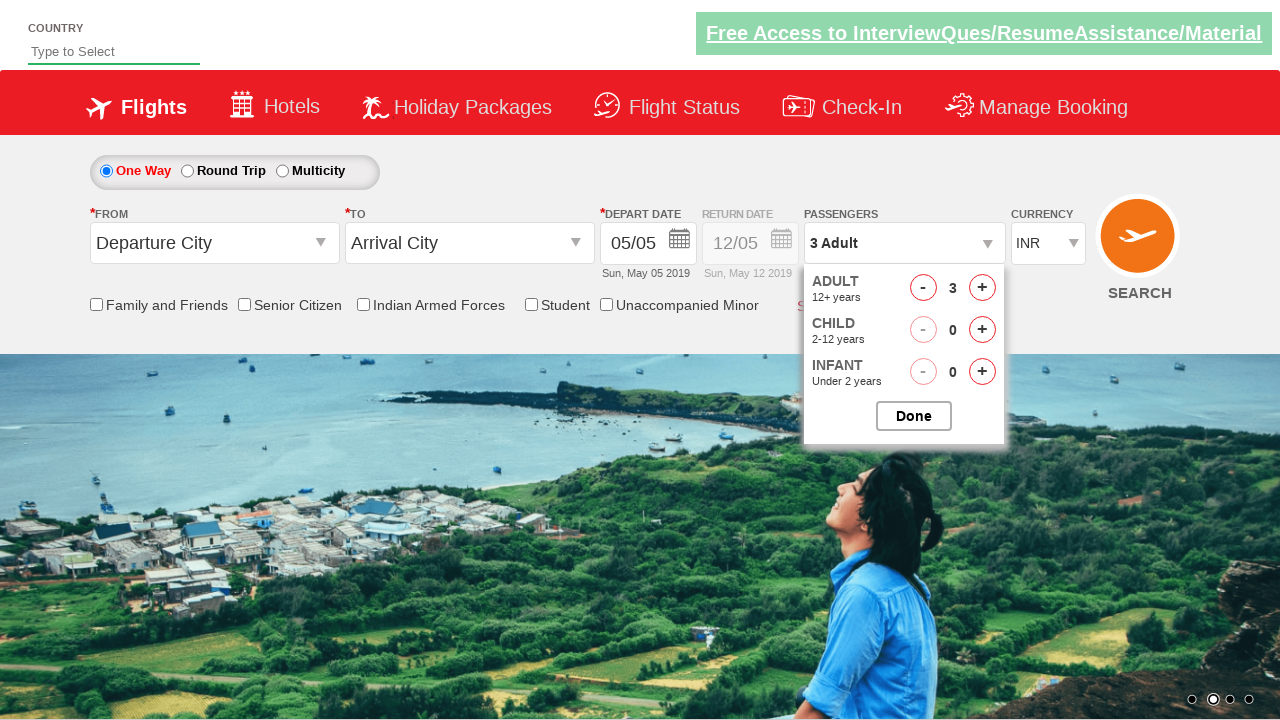

Clicked increment adult button (iteration 3/4) at (982, 288) on #hrefIncAdt
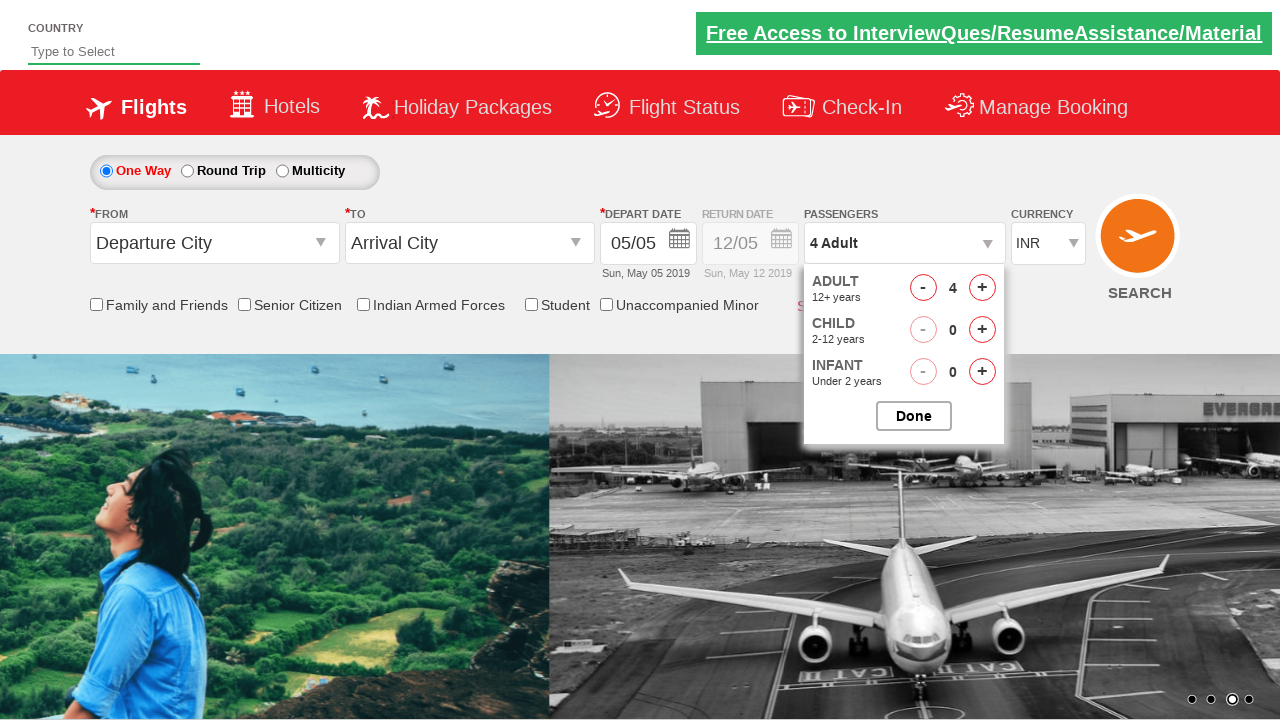

Clicked increment adult button (iteration 4/4) at (982, 288) on #hrefIncAdt
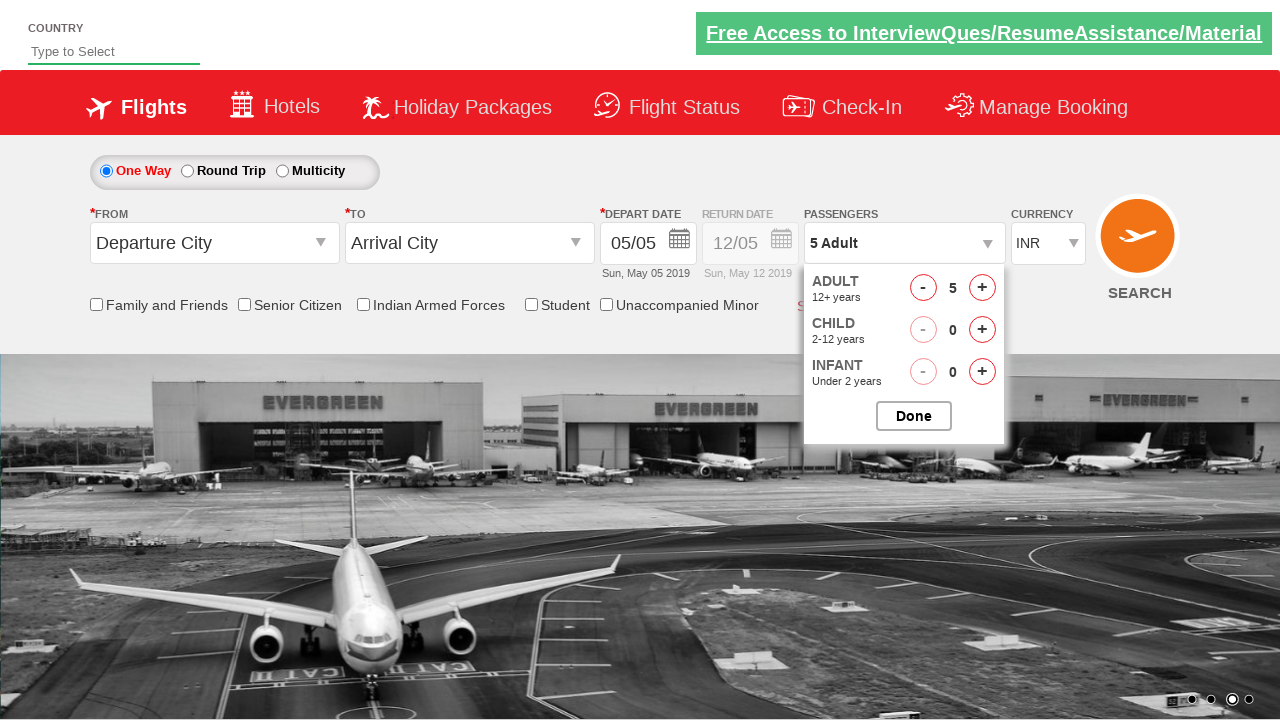

Clicked button to close passenger options dropdown at (914, 416) on #btnclosepaxoption
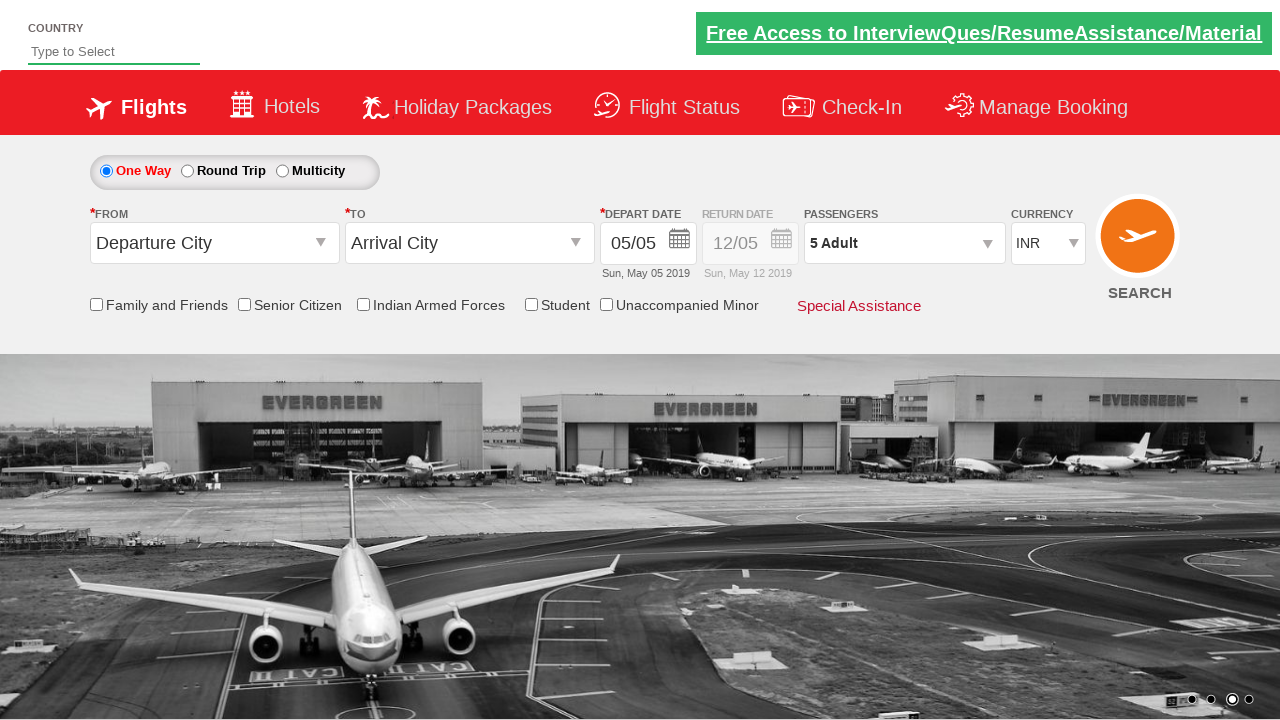

Retrieved passenger count text content
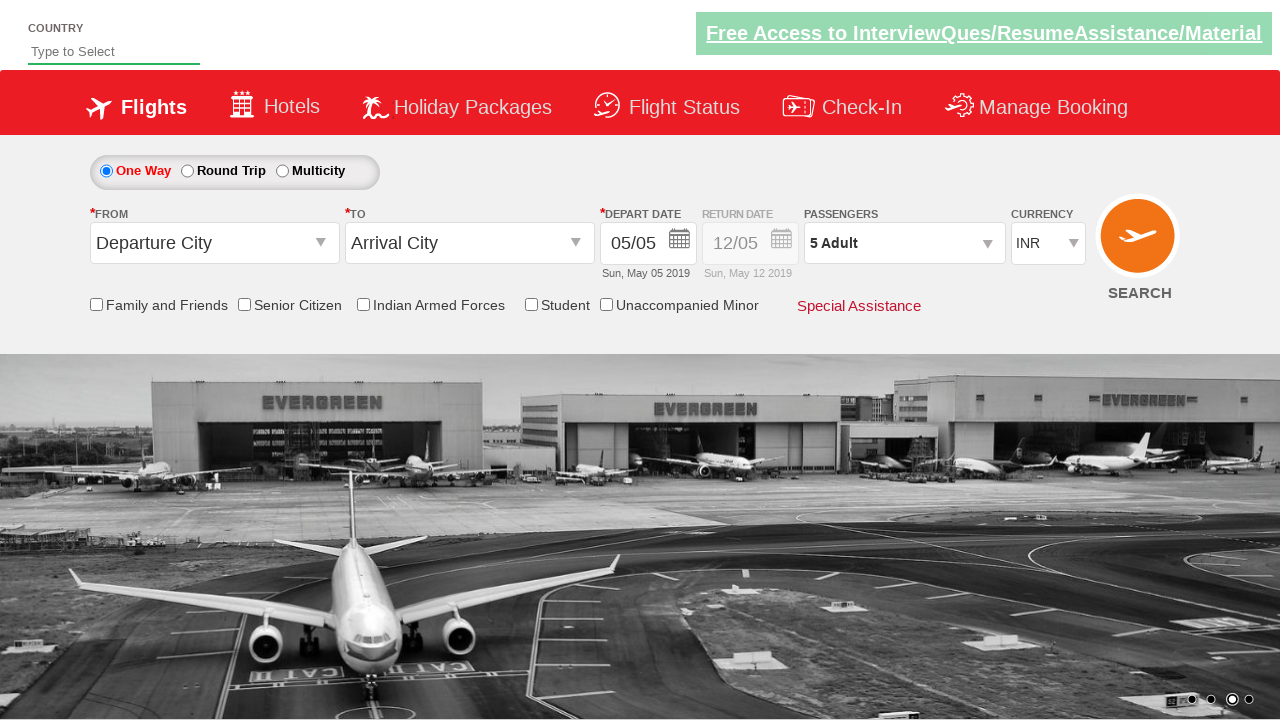

Verified passenger count displays '5 Adult'
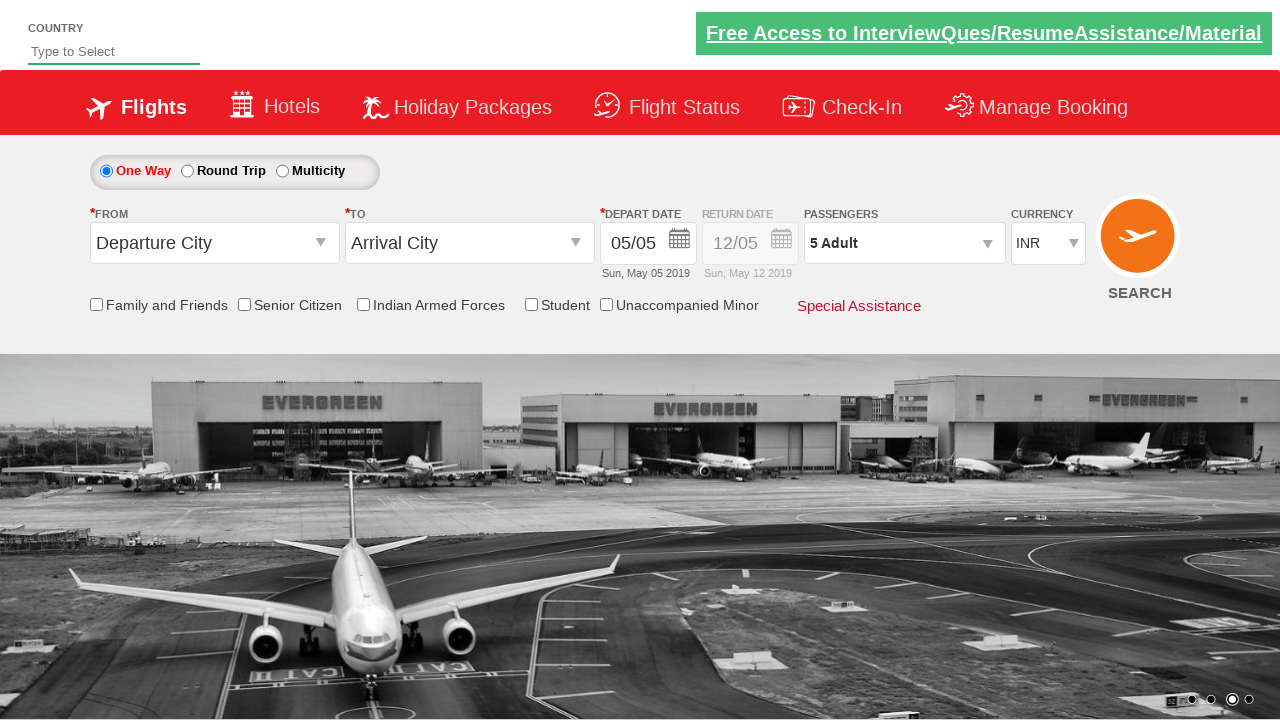

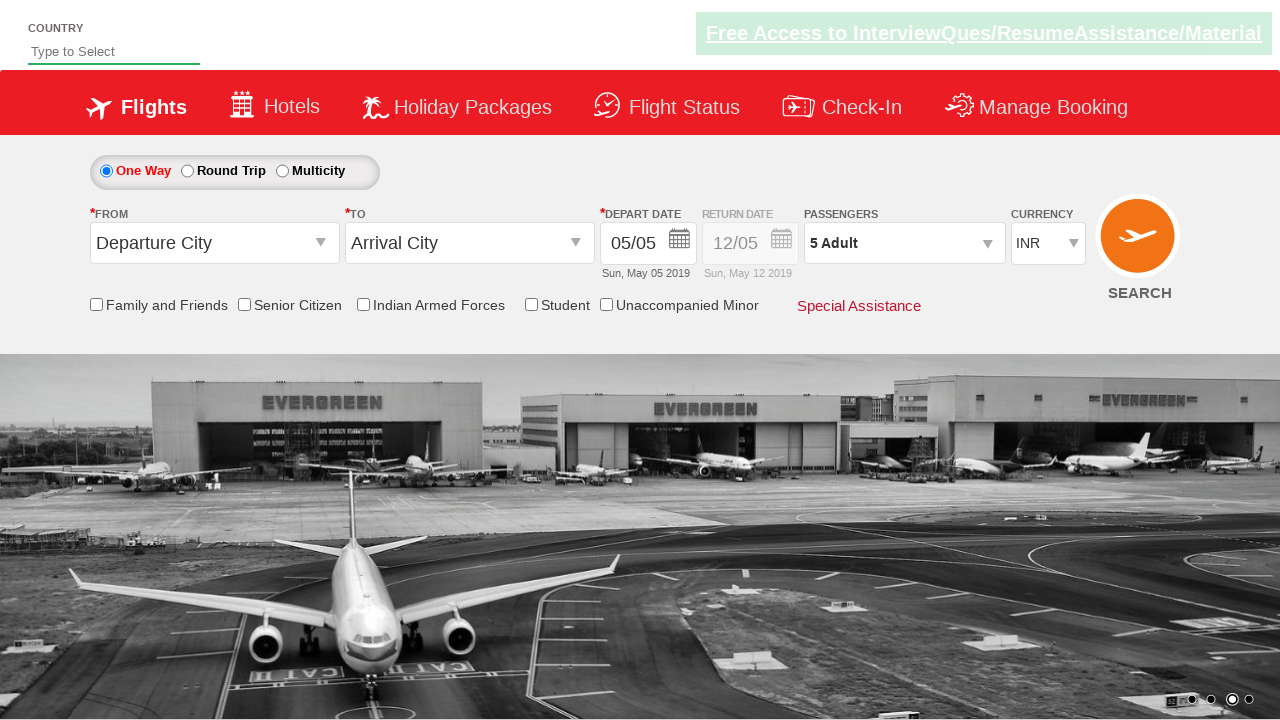